Tests various elements on a practice page including radio buttons, web tables, and opening footer links in new tabs

Starting URL: http://www.qaclickacademy.com/practice.php

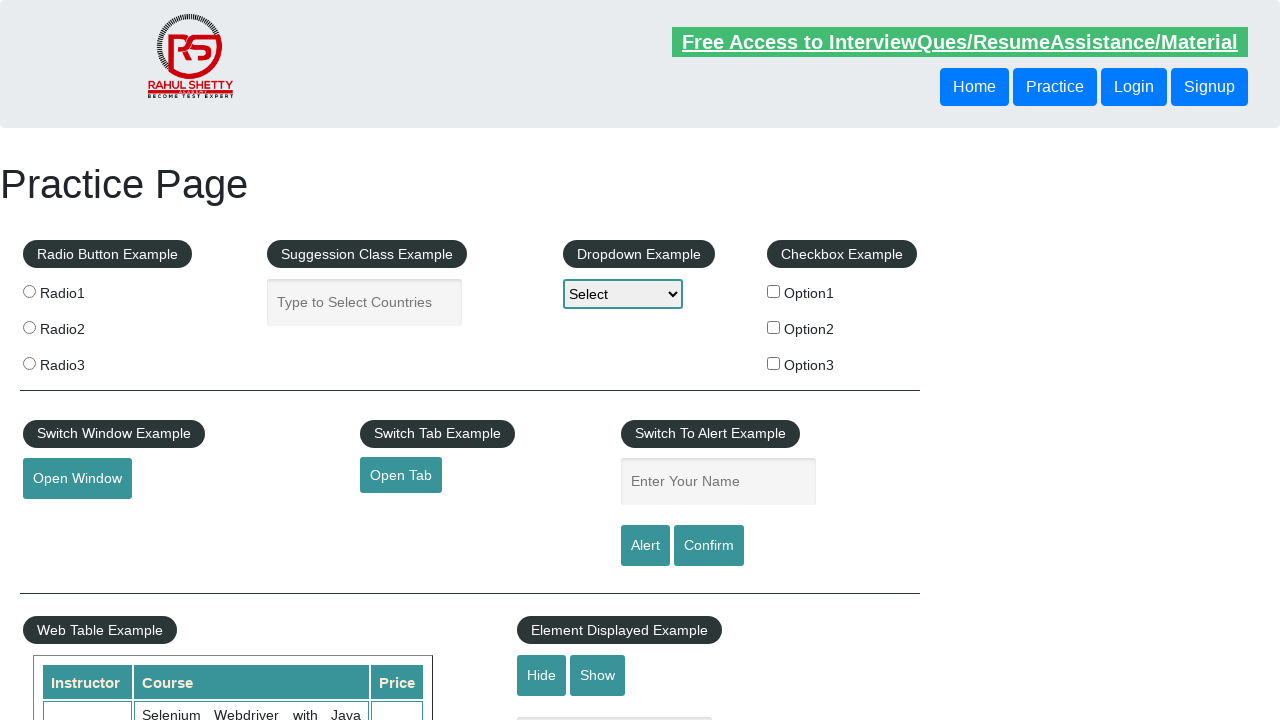

Located all radio button elements
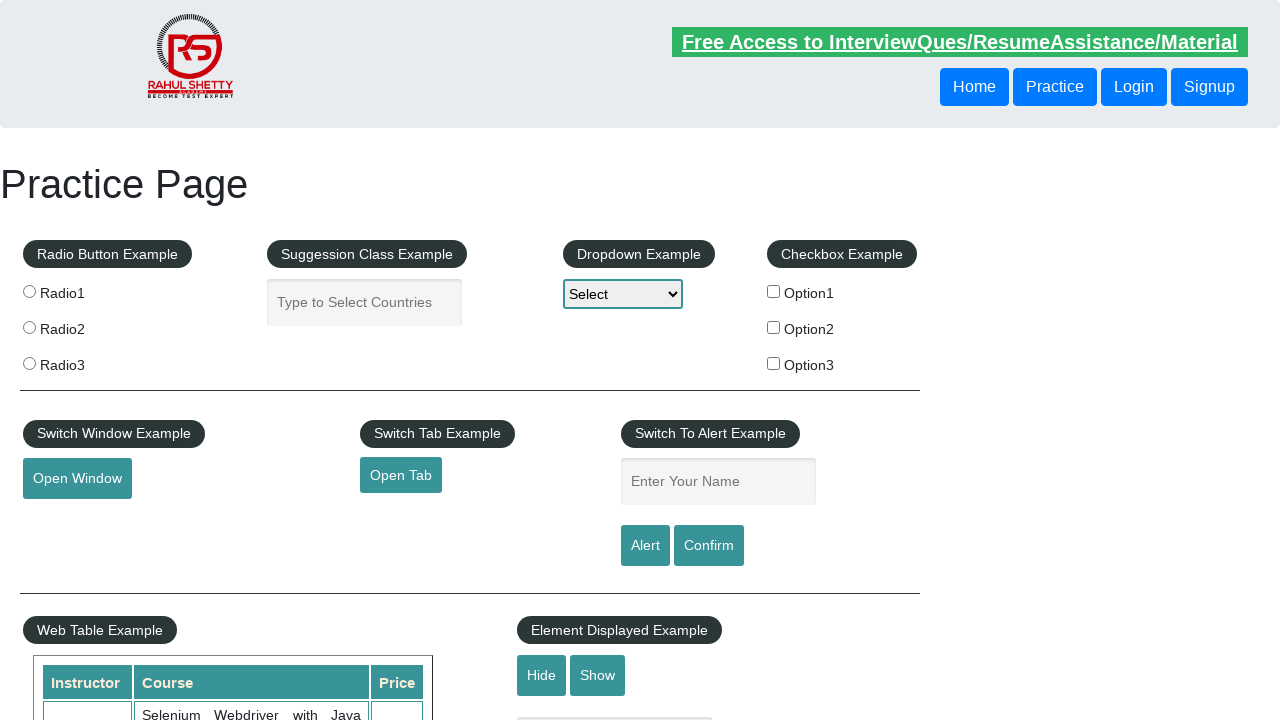

Clicked radio button with value 'radio3' at (29, 363) on input.radioButton >> nth=2
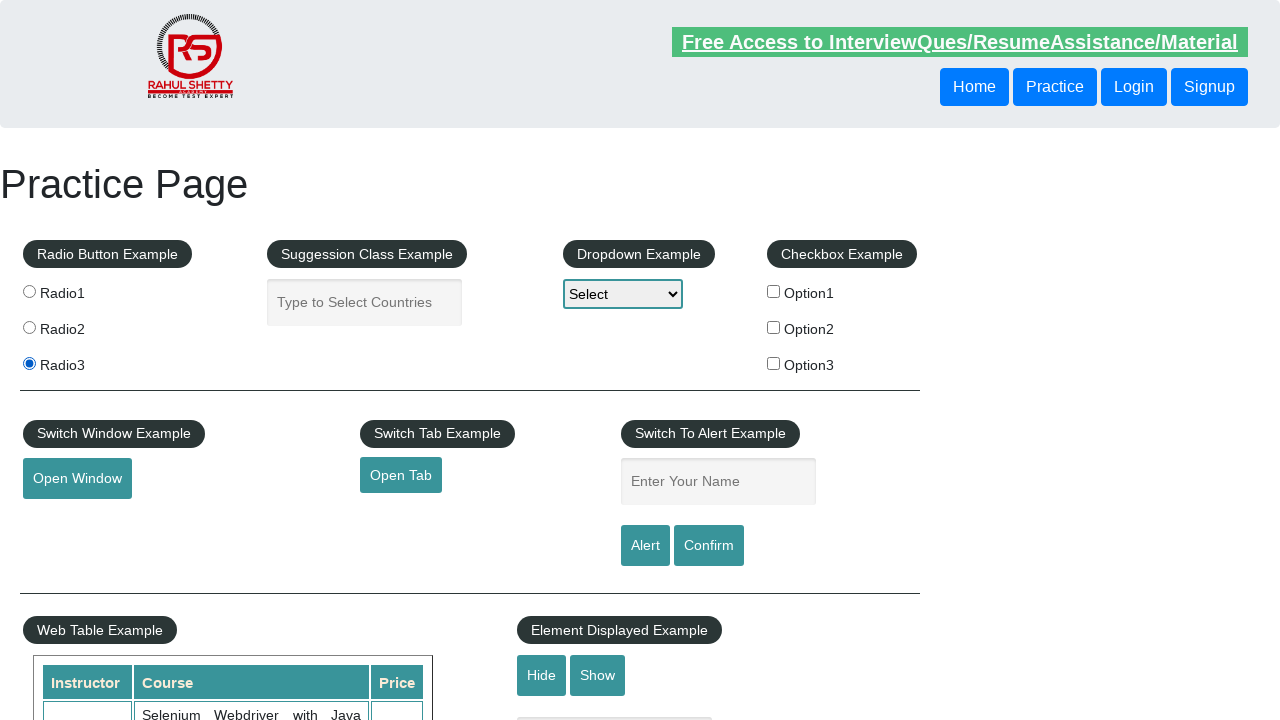

Located web table element
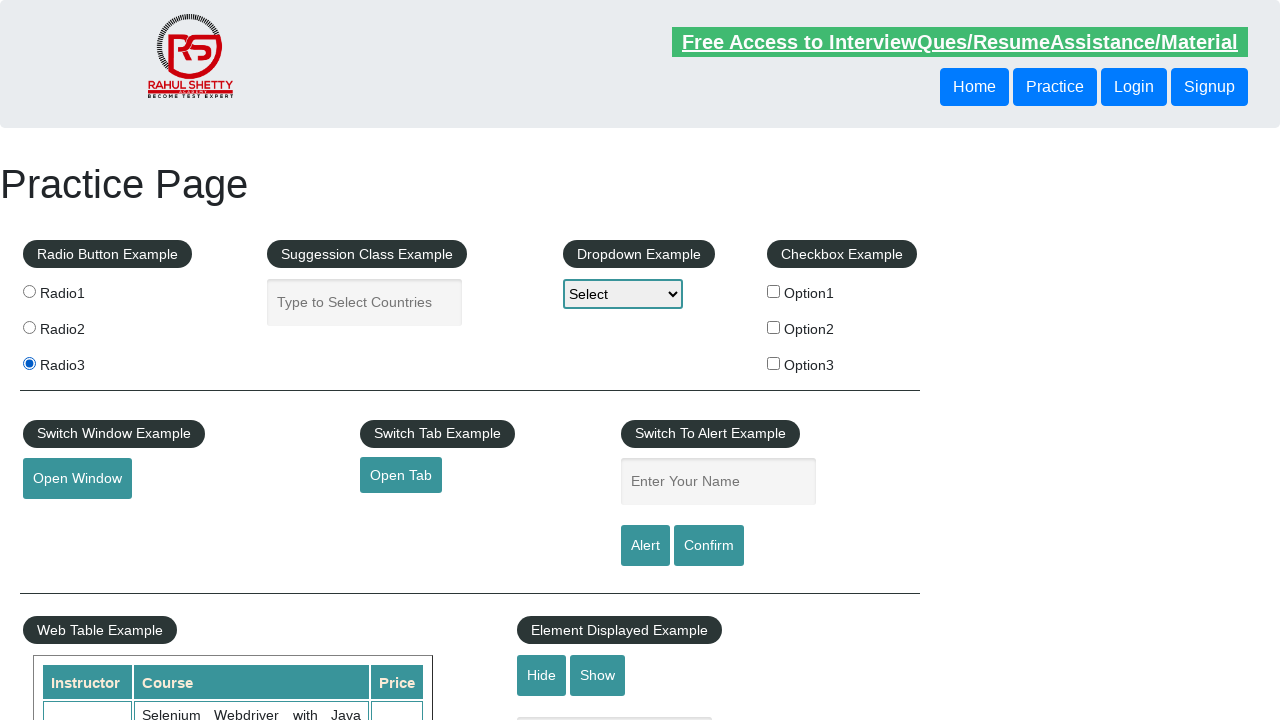

Retrieved table column count: 3
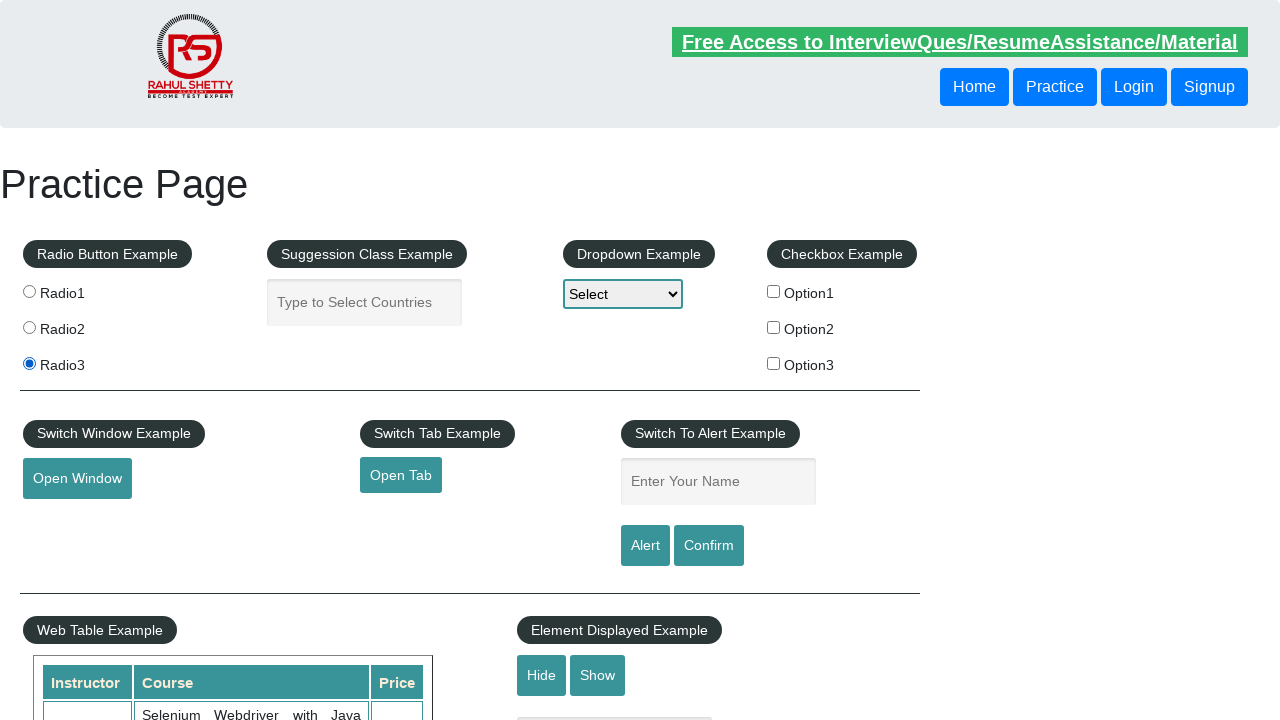

Located footer element
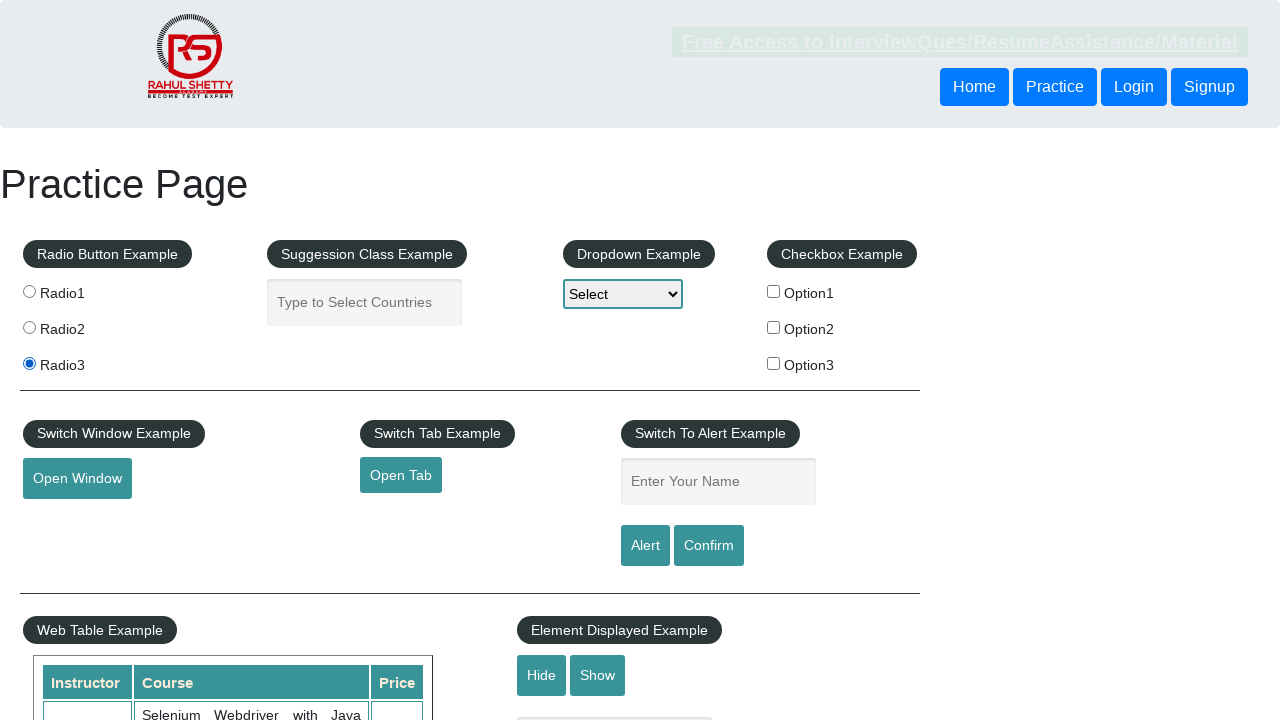

Located 5 footer links
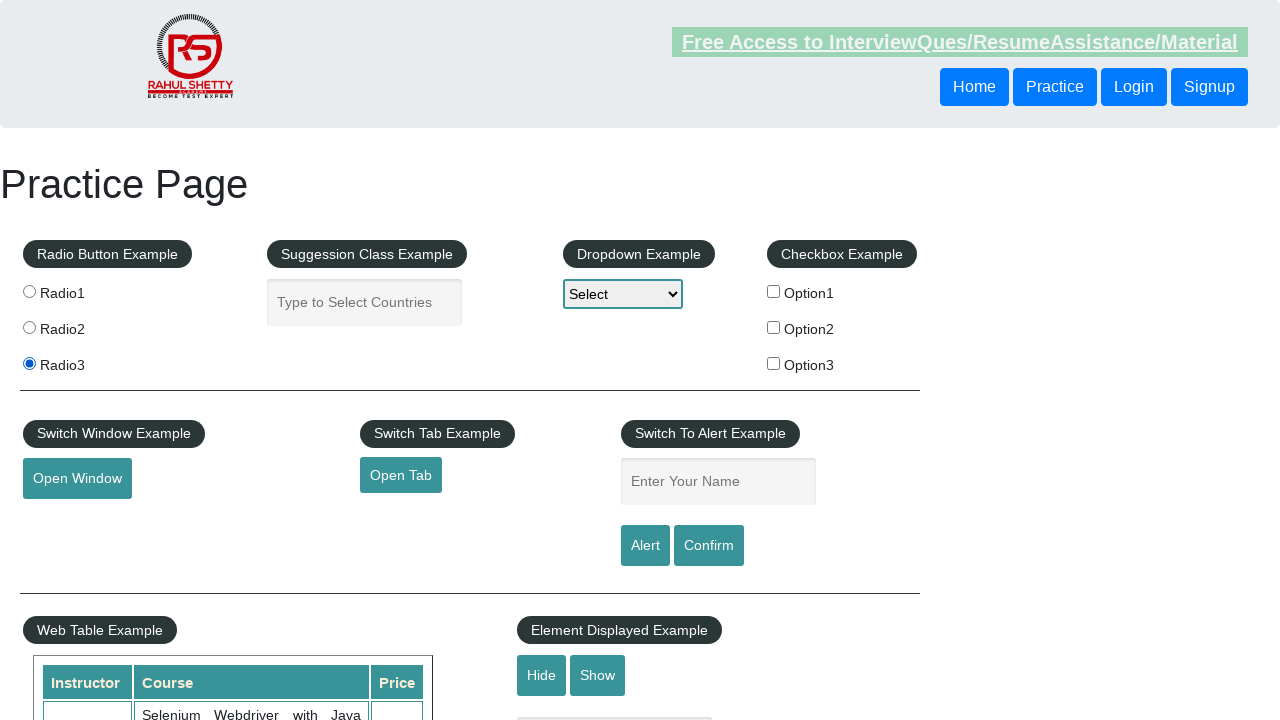

Opened footer link 1 in new tab using Ctrl+Click at (68, 520) on xpath=//table[@class='gf-t']/tbody/tr/td[1] >> a >> nth=1
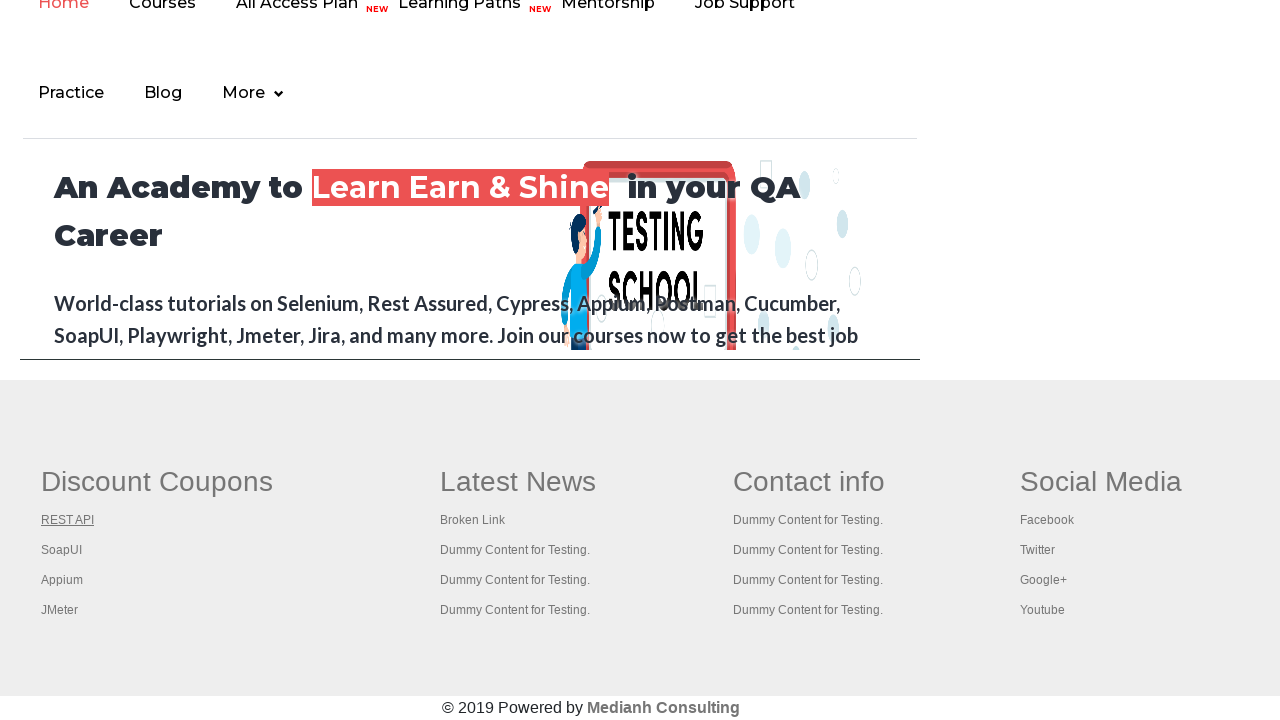

Opened footer link 2 in new tab using Ctrl+Click at (62, 550) on xpath=//table[@class='gf-t']/tbody/tr/td[1] >> a >> nth=2
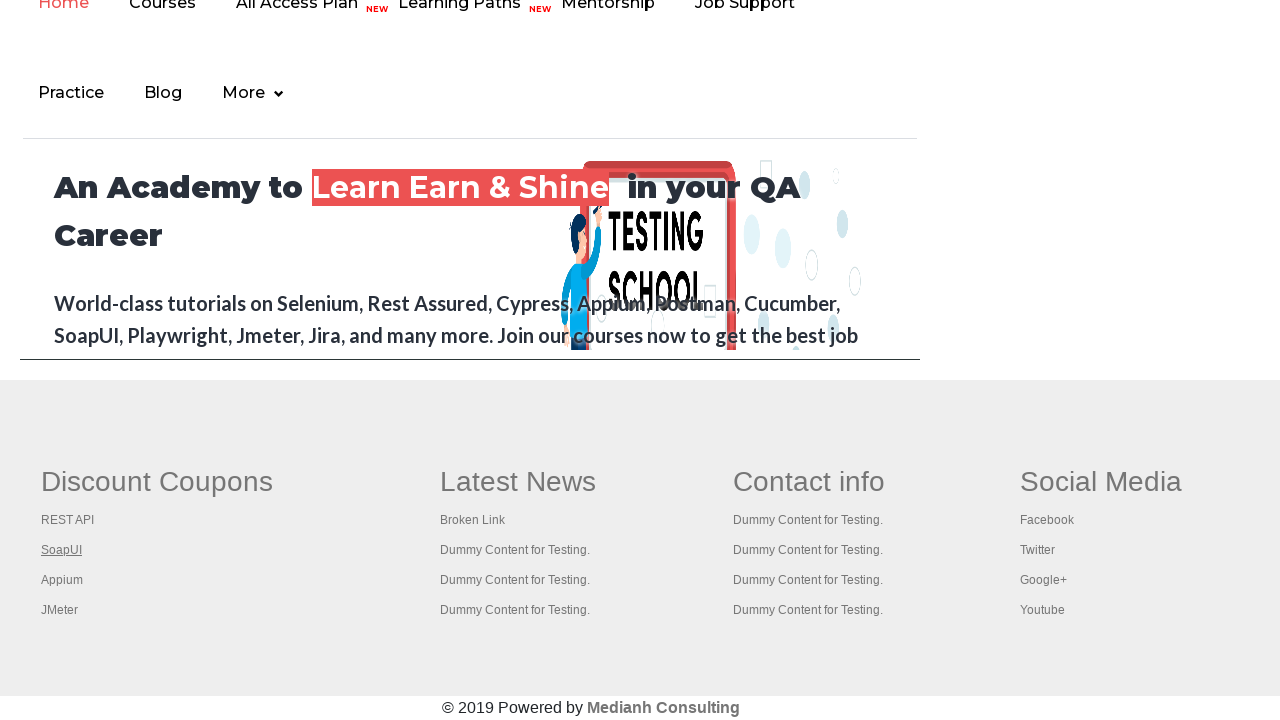

Opened footer link 3 in new tab using Ctrl+Click at (62, 580) on xpath=//table[@class='gf-t']/tbody/tr/td[1] >> a >> nth=3
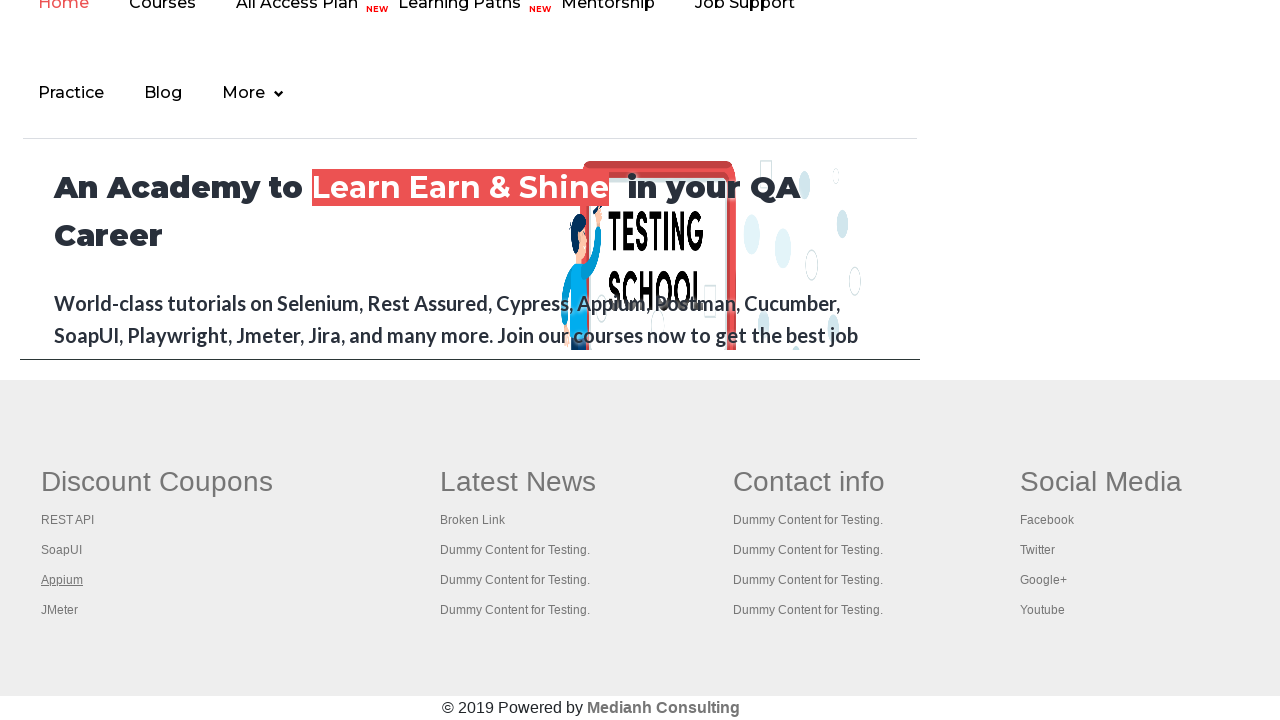

Opened footer link 4 in new tab using Ctrl+Click at (60, 610) on xpath=//table[@class='gf-t']/tbody/tr/td[1] >> a >> nth=4
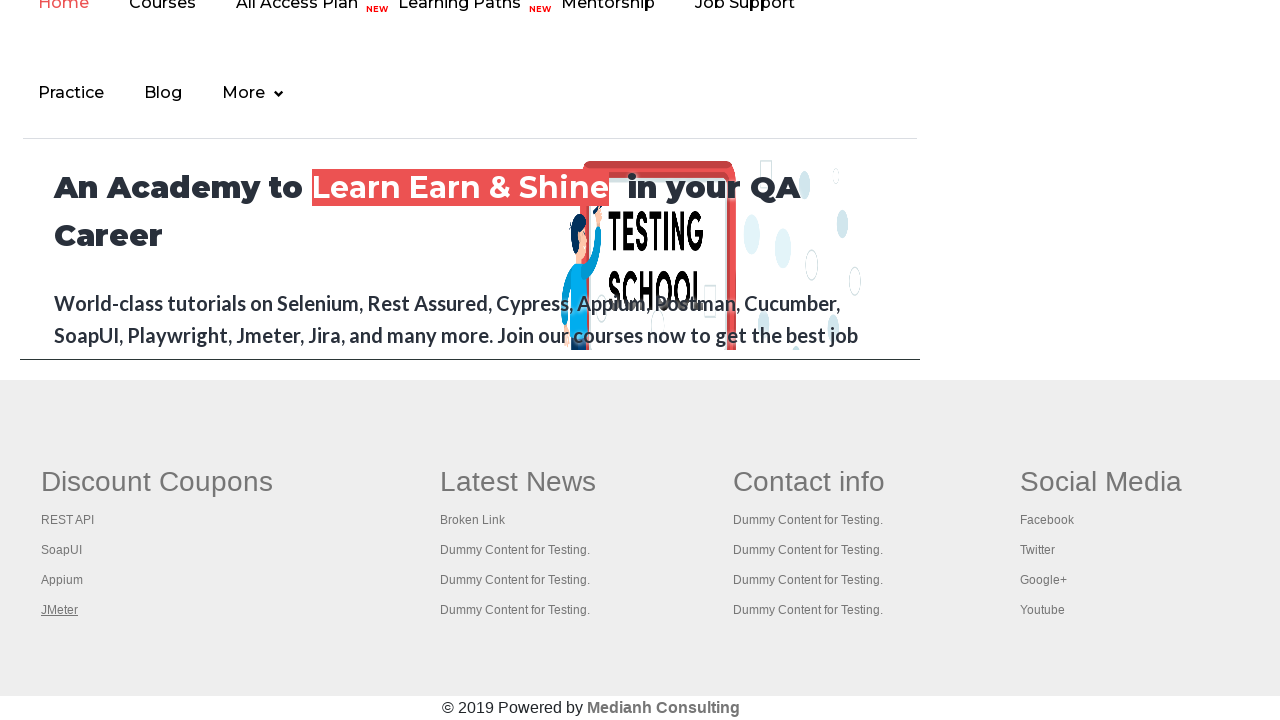

Retrieved all open pages/tabs, count: 5
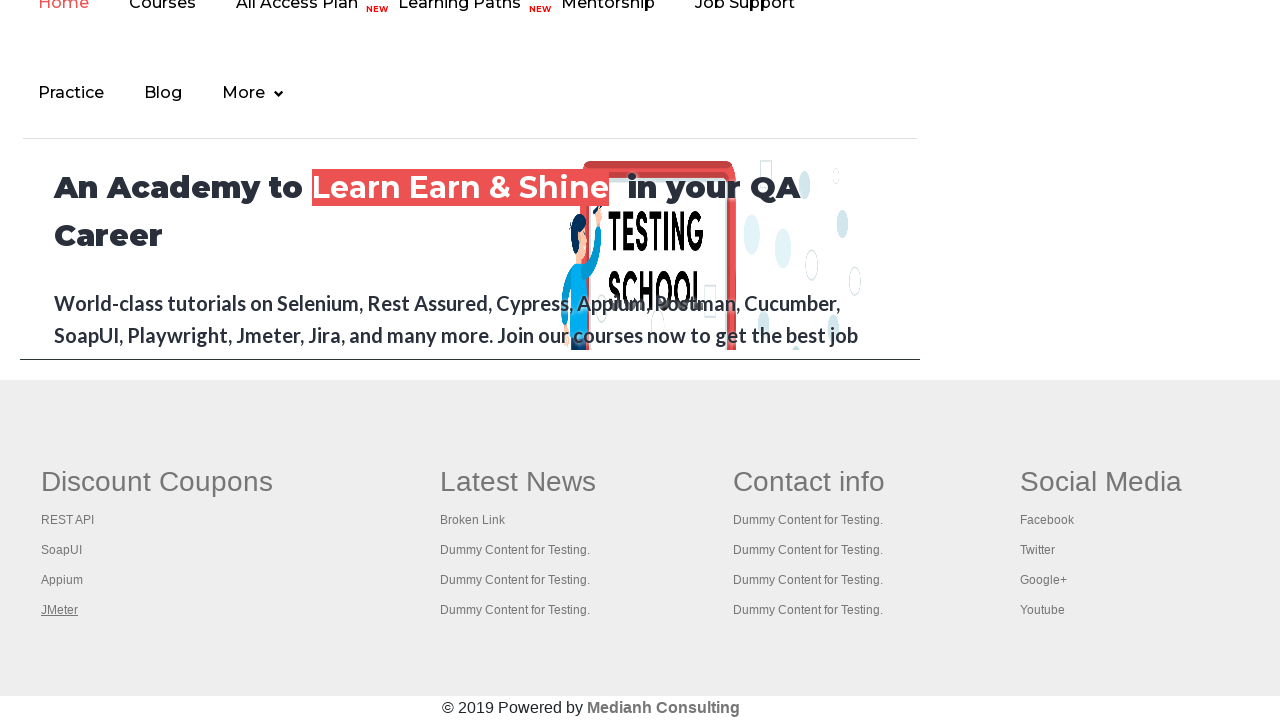

Switched back to original page, title: Practice Page
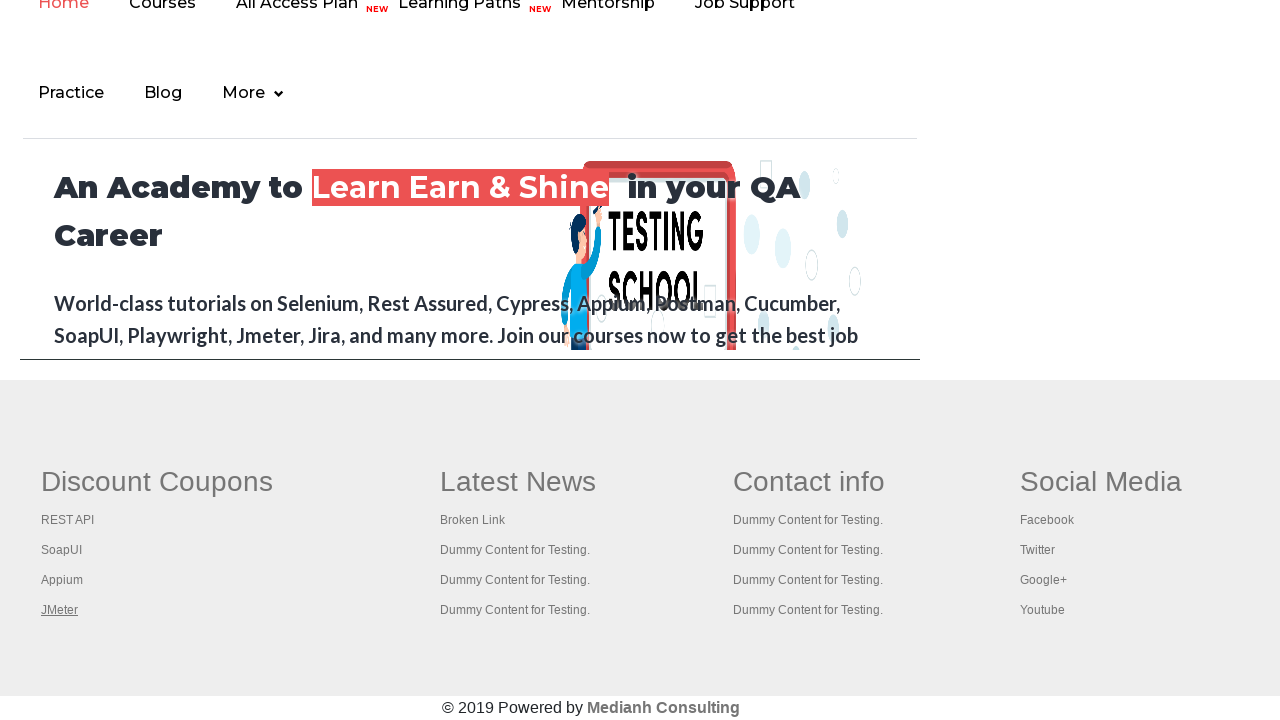

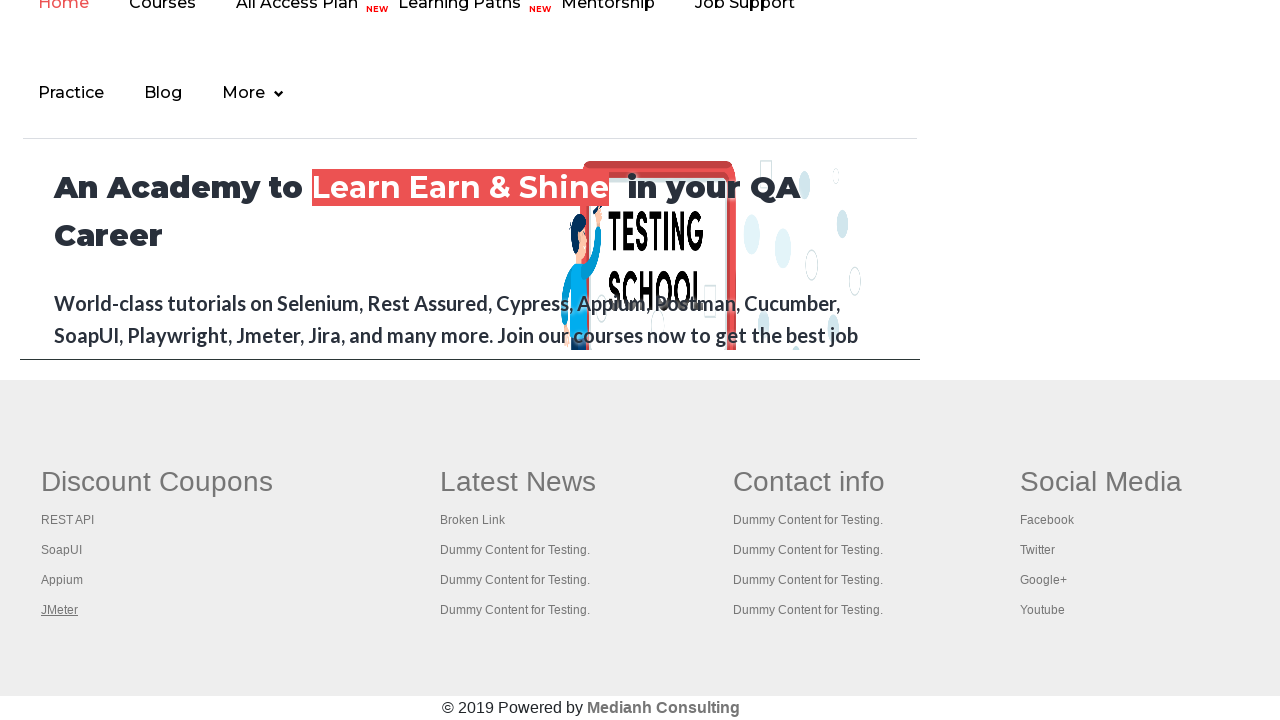